Tests navigation by clicking a link with a mathematically calculated text value (224592), then fills out a form with first name, last name, city, and country fields before submitting.

Starting URL: http://suninjuly.github.io/find_link_text

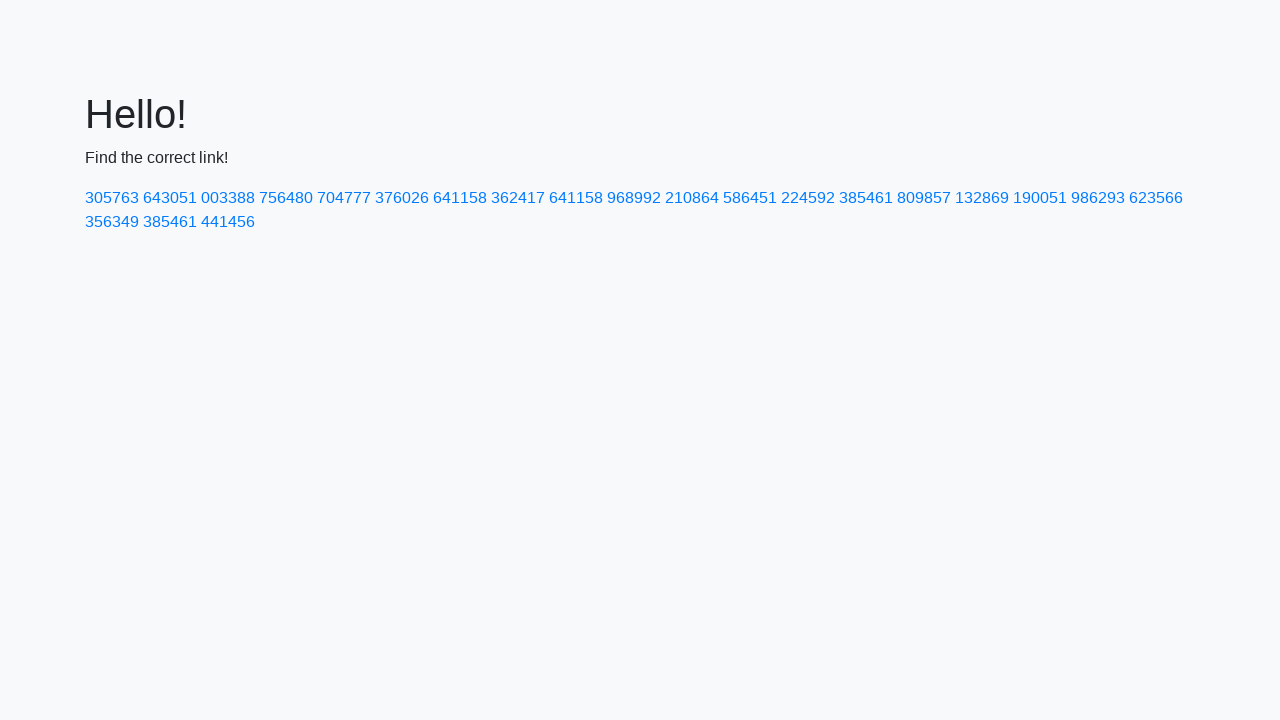

Clicked link with calculated text value '224592' at (808, 198) on a:text('224592')
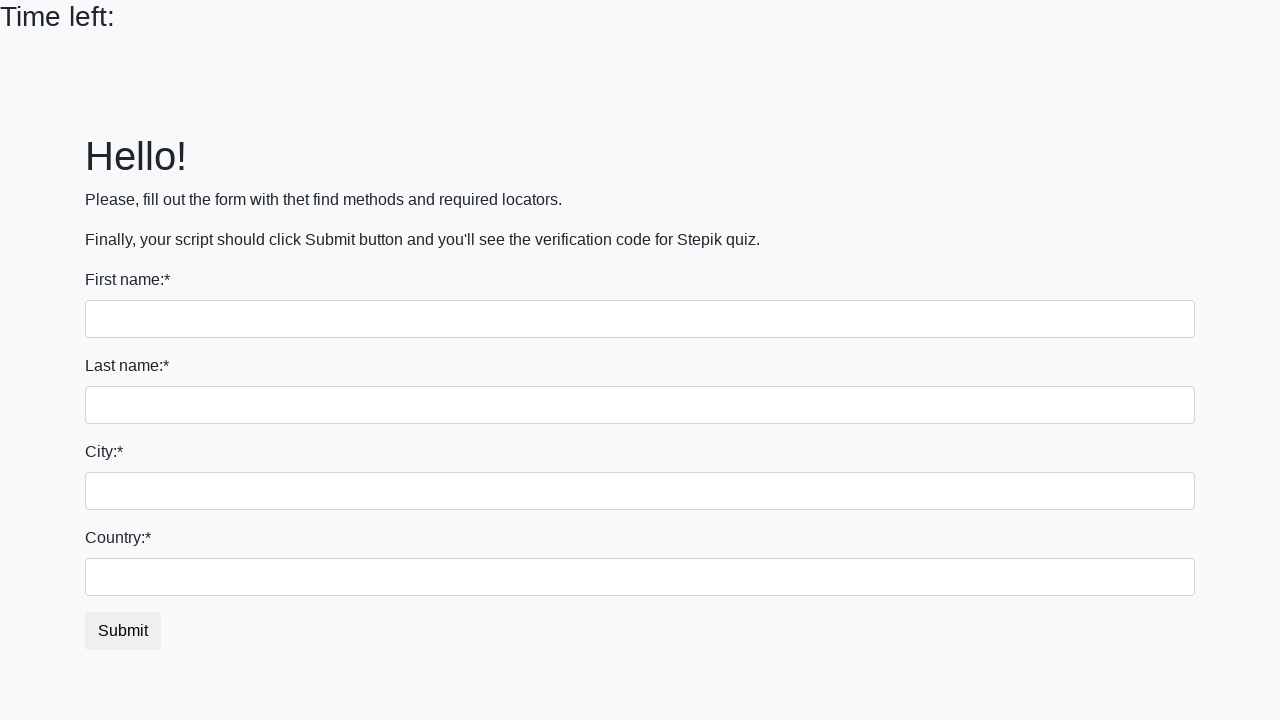

Filled first name field with 'Ivan' on input[name='first_name']
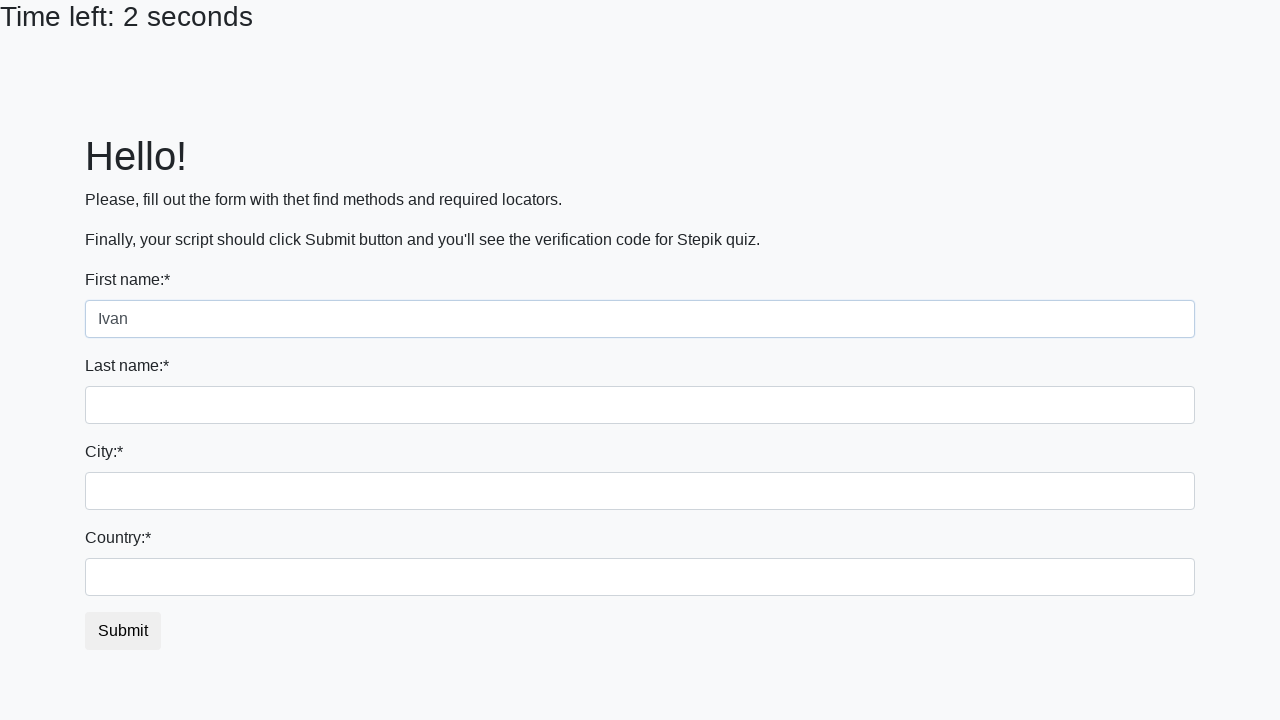

Filled last name field with 'Petrov' on input[name='last_name']
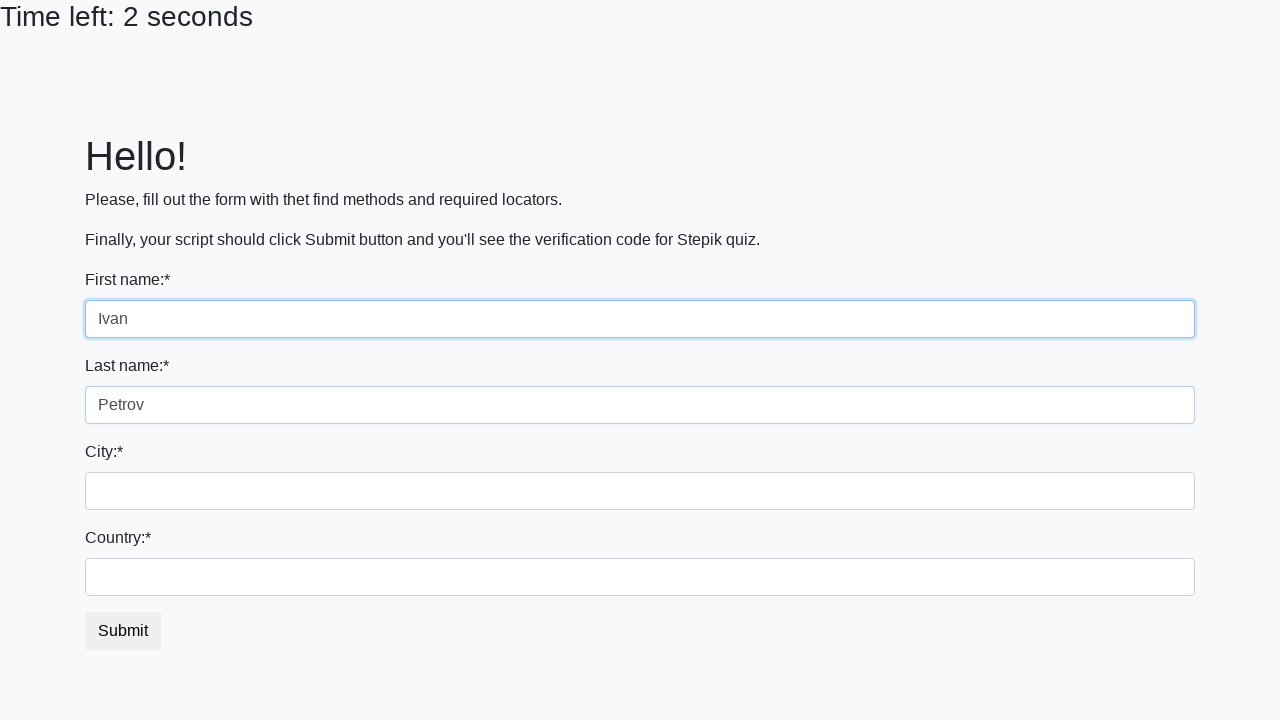

Filled city field with 'Smolensk' on .city
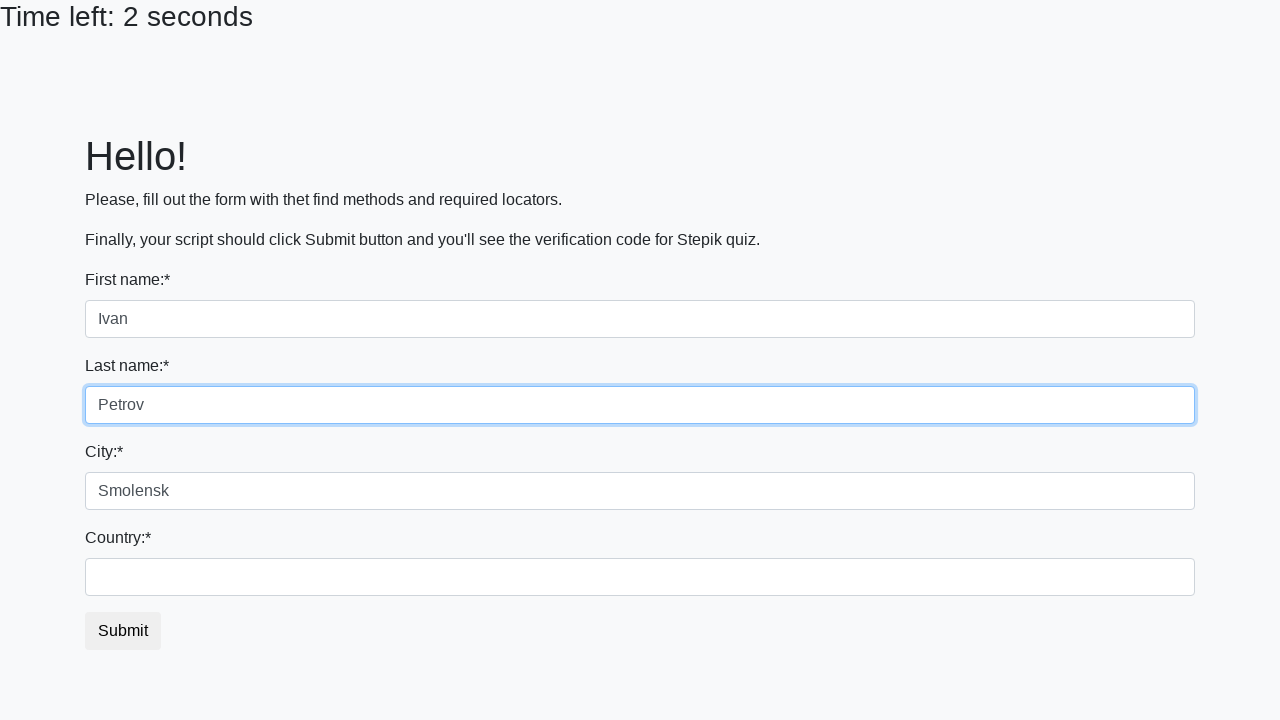

Filled country field with 'Russia' on #country
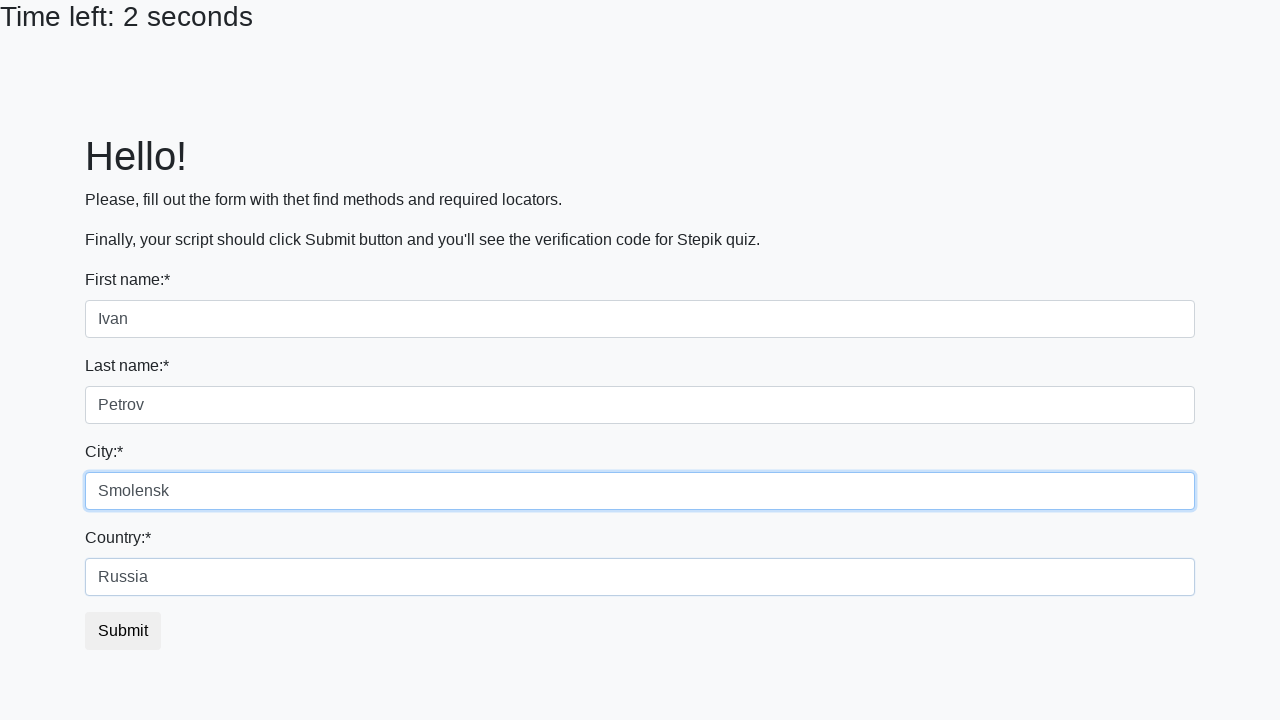

Clicked submit button to complete form submission at (123, 631) on button.btn
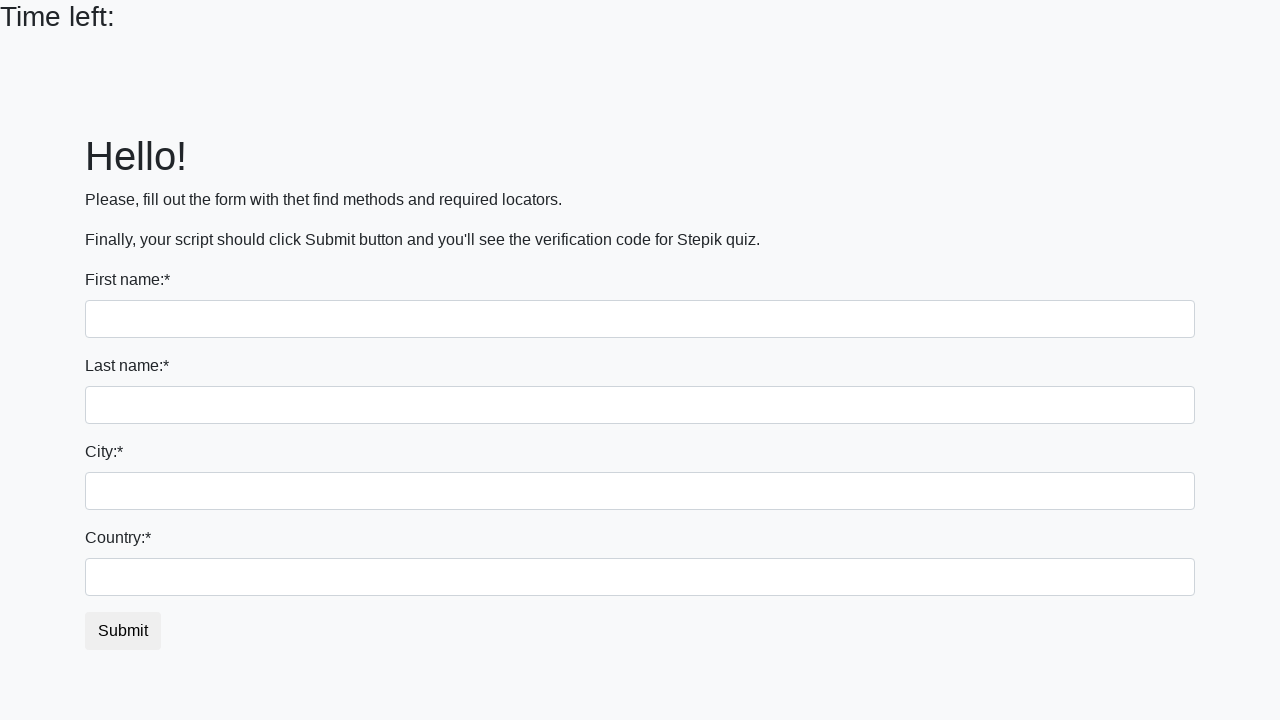

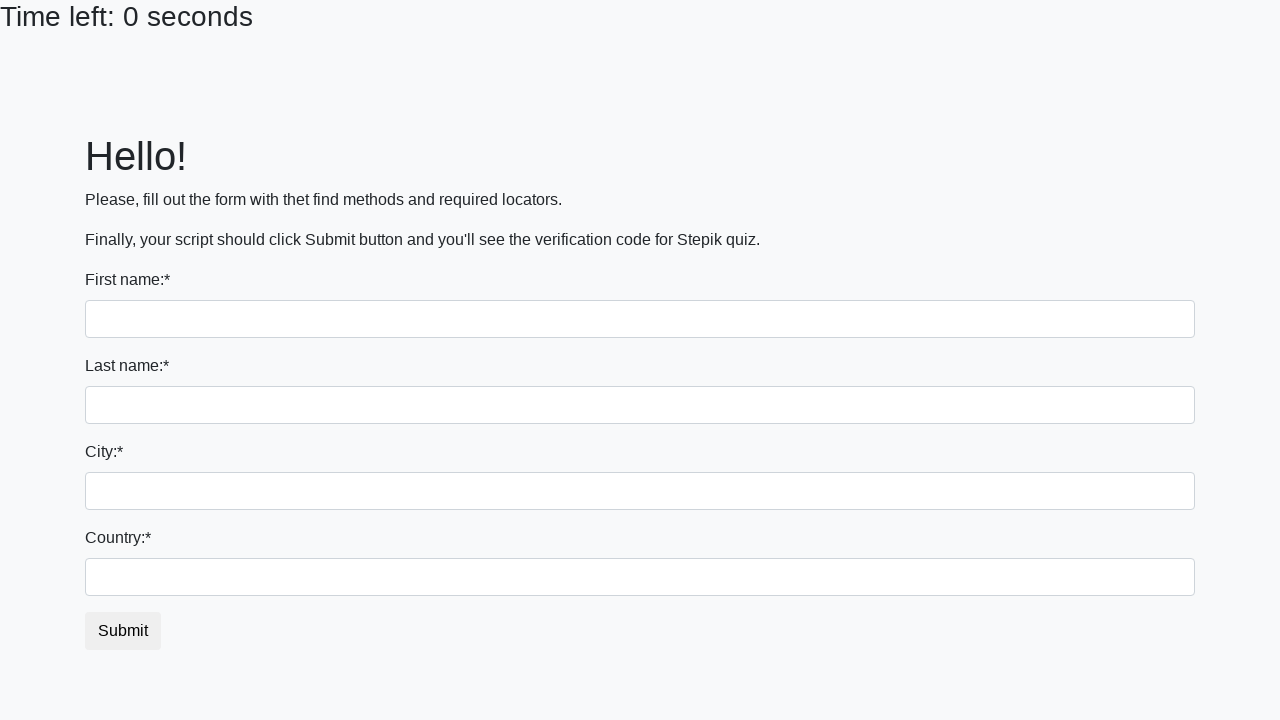